Tests browser tab switching functionality by clicking a link to open Google in a new tab and then switching between tabs.

Starting URL: https://automationfc.github.io/basic-form/index.html

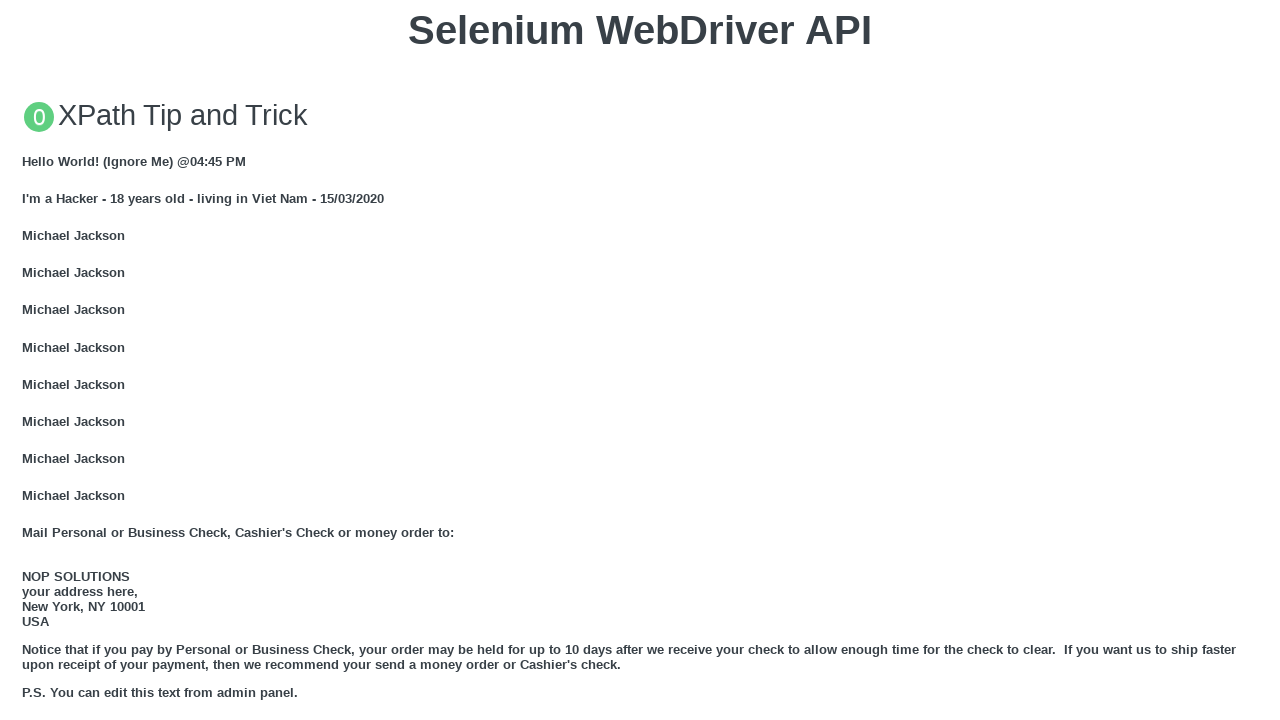

Clicked GOOGLE link to open new tab at (56, 360) on xpath=//a[text()='GOOGLE']
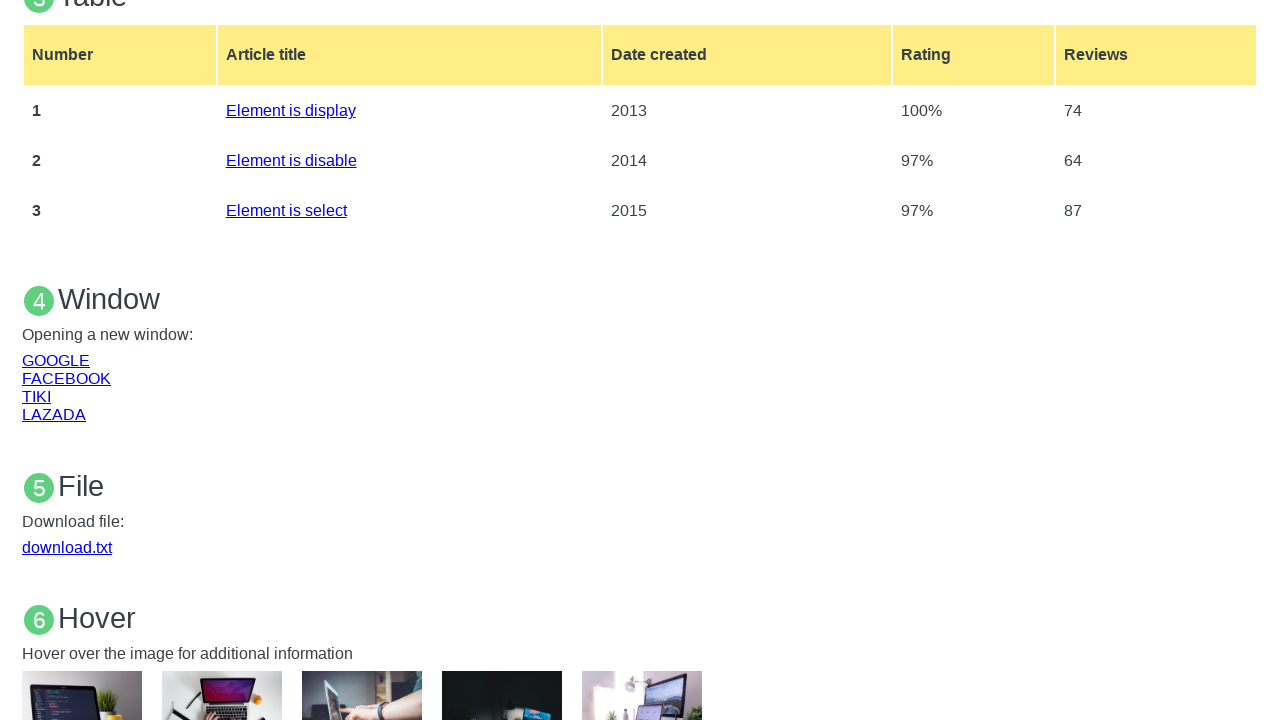

Captured new Google tab page object
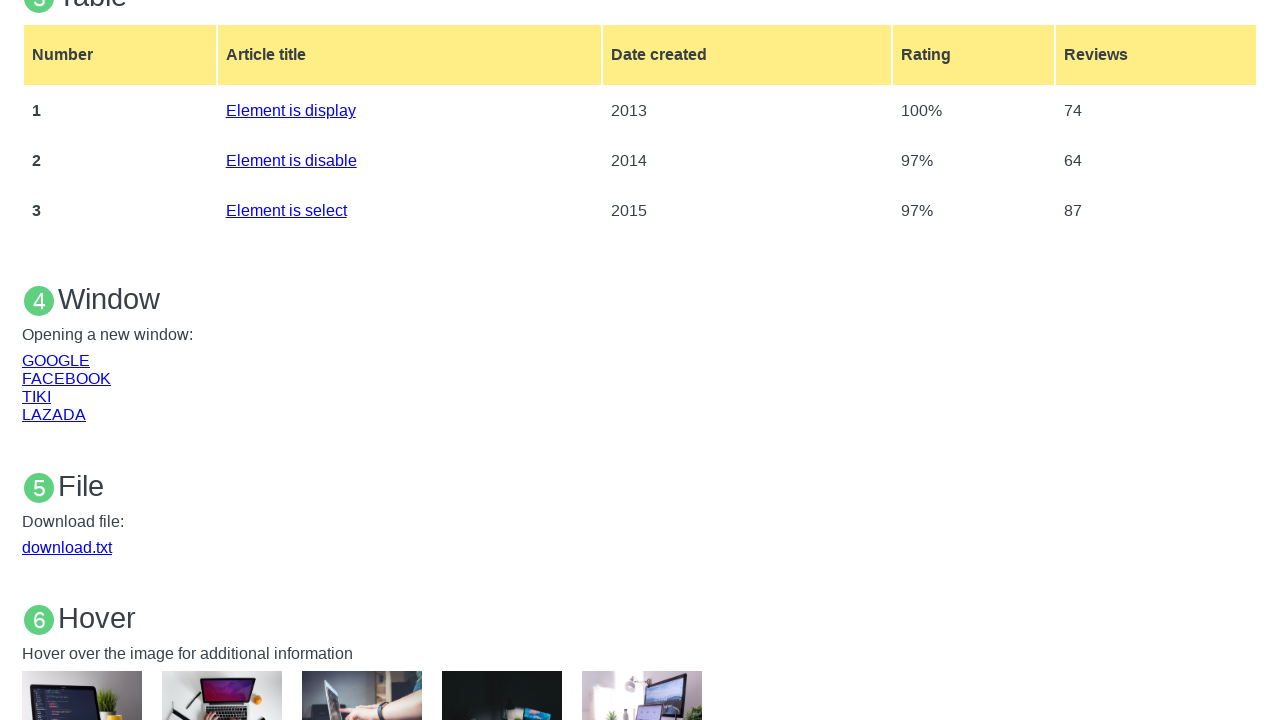

Google page loaded successfully
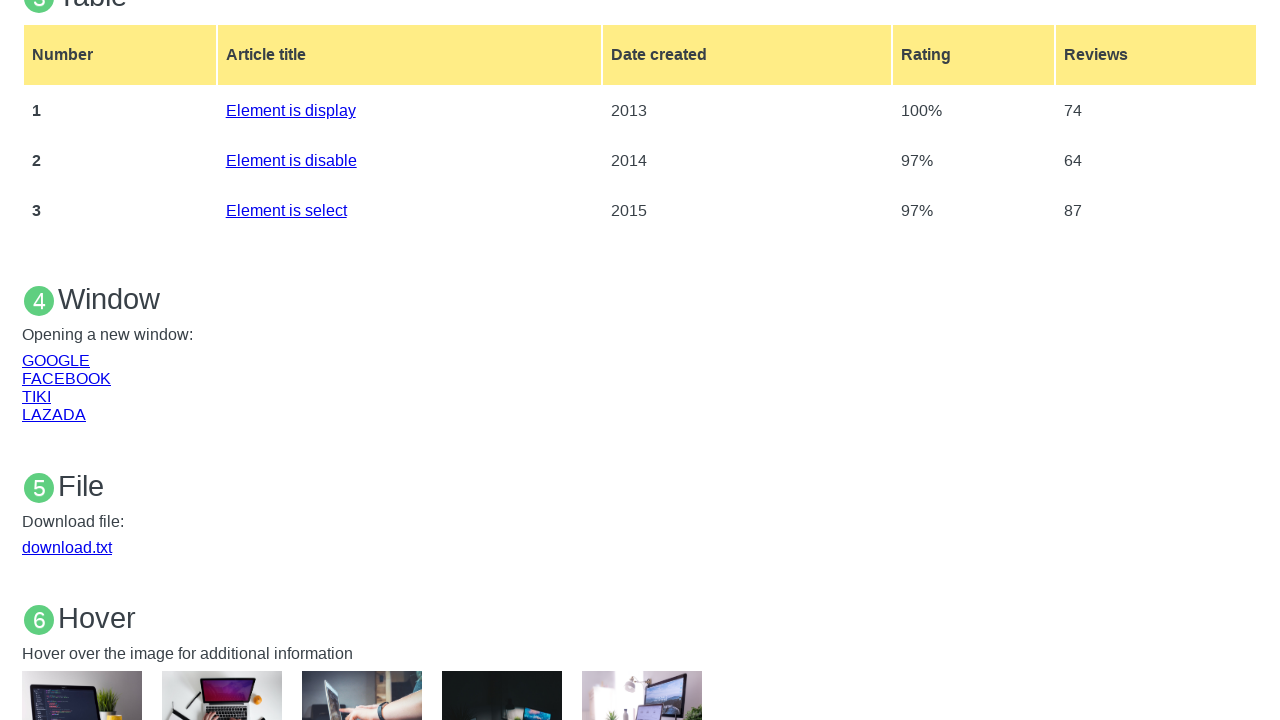

Verified Google tab title: 
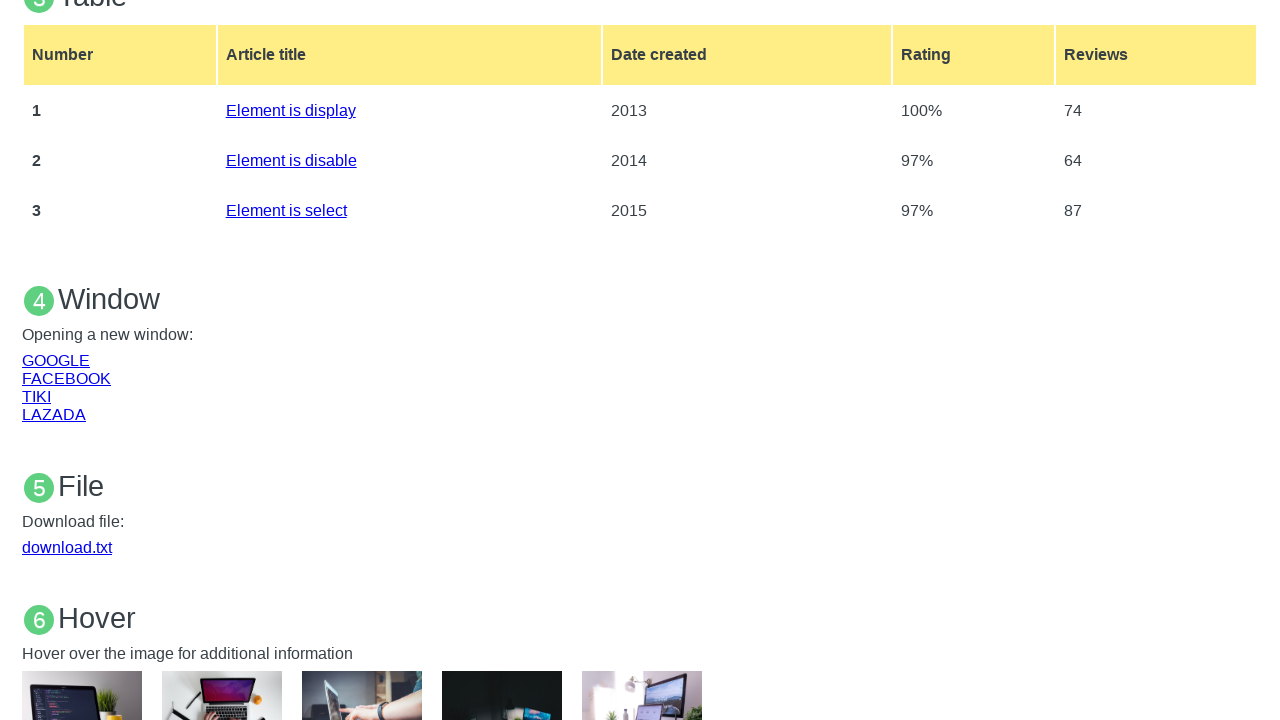

Switched back to original tab (Tab A)
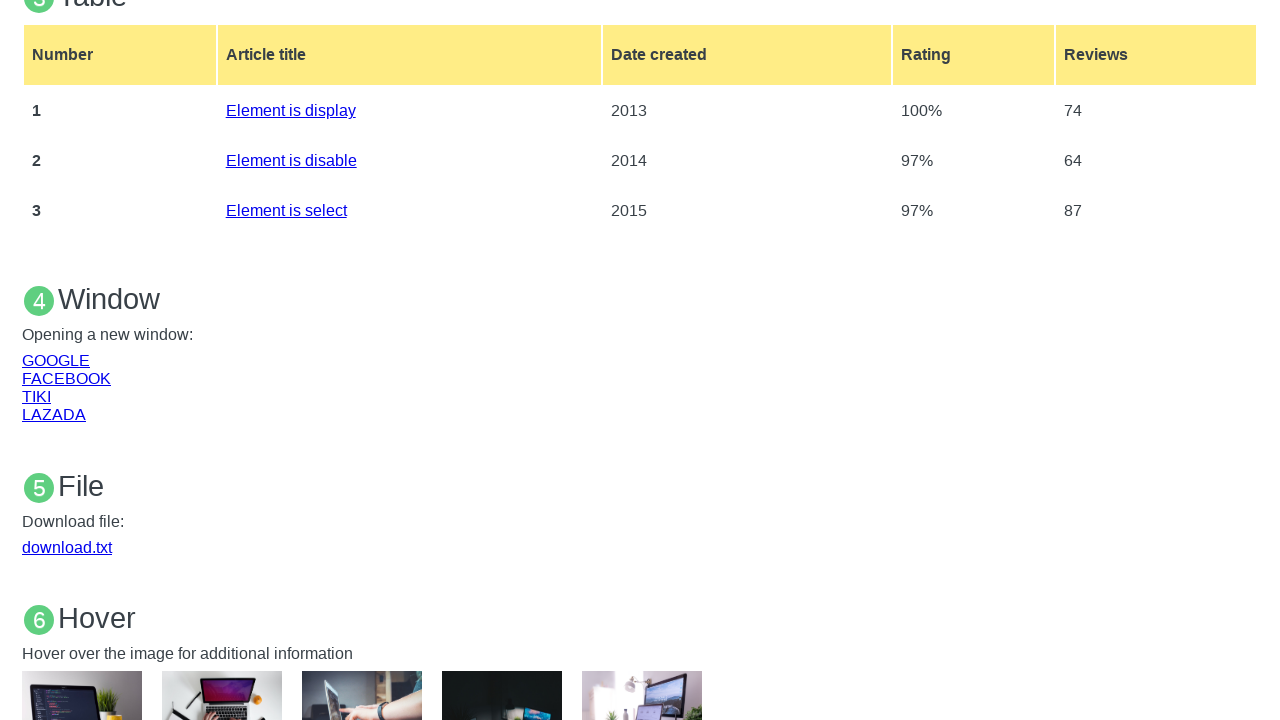

Verified original tab title: Selenium WebDriver
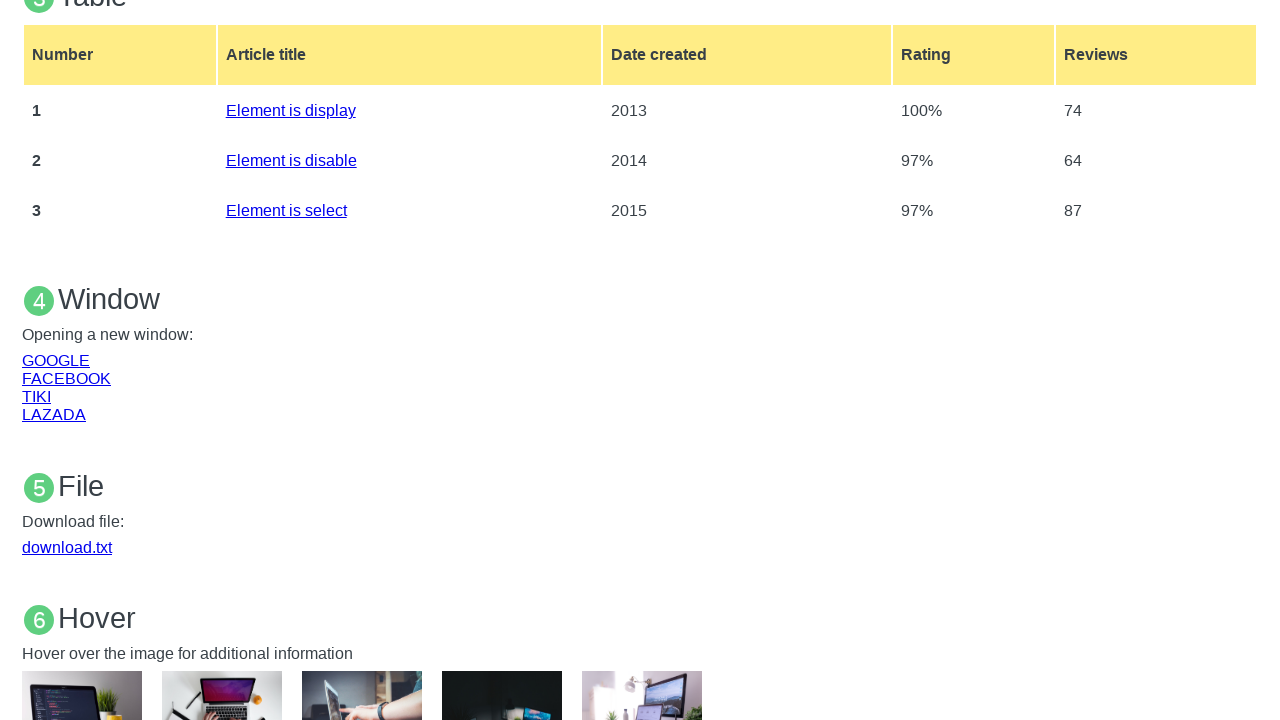

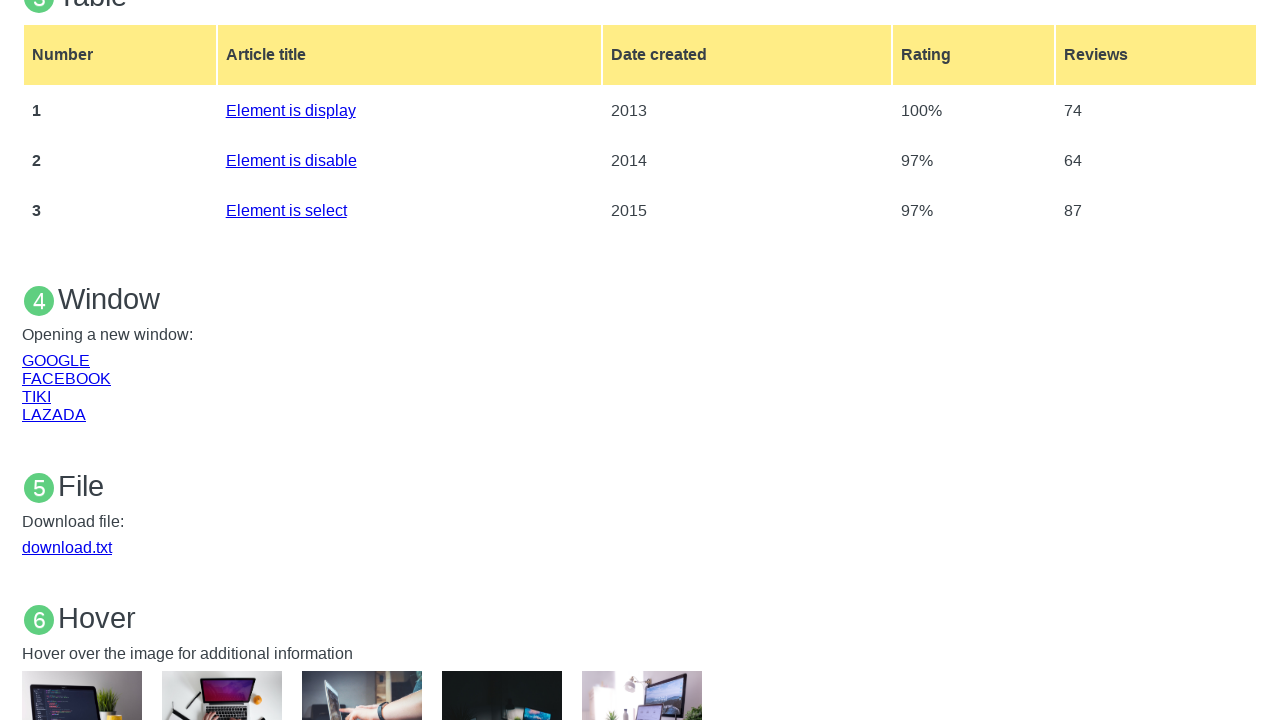